Tests redirect functionality by clicking redirect button and verifying the final URL and status codes

Starting URL: https://the-internet.herokuapp.com/redirector

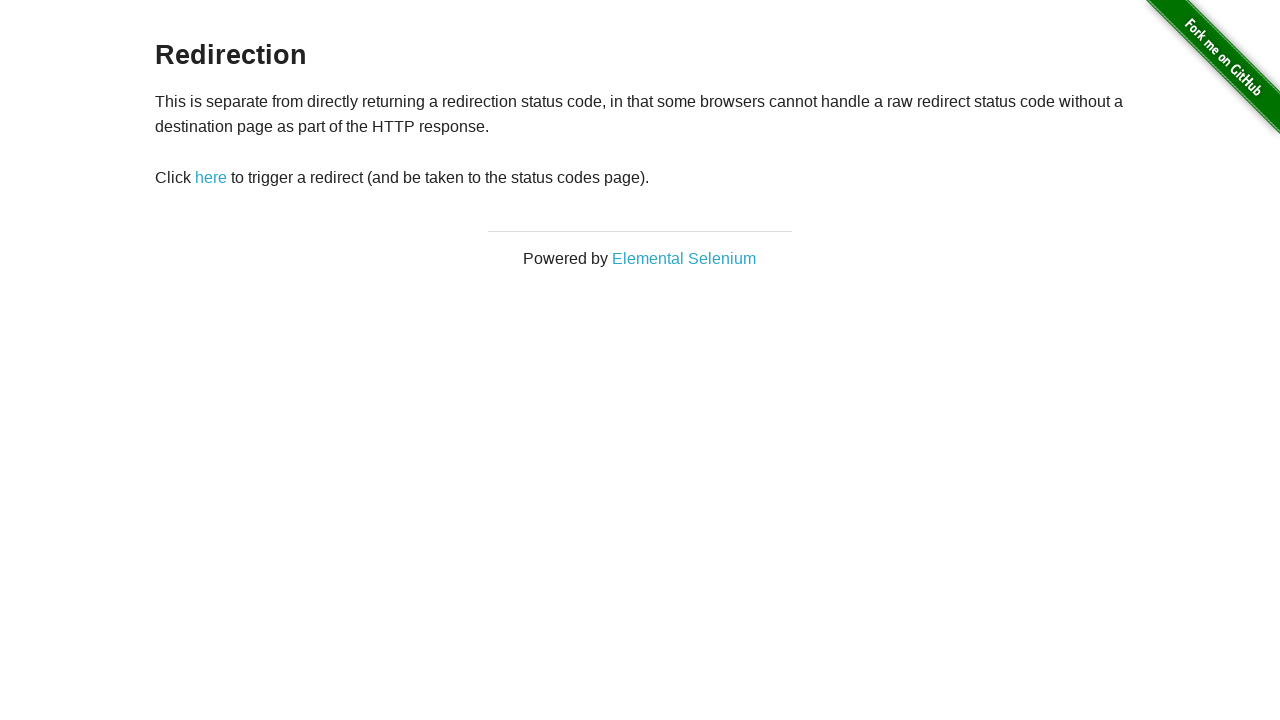

Clicked redirect button and waited for navigation to complete at (211, 178) on #redirect
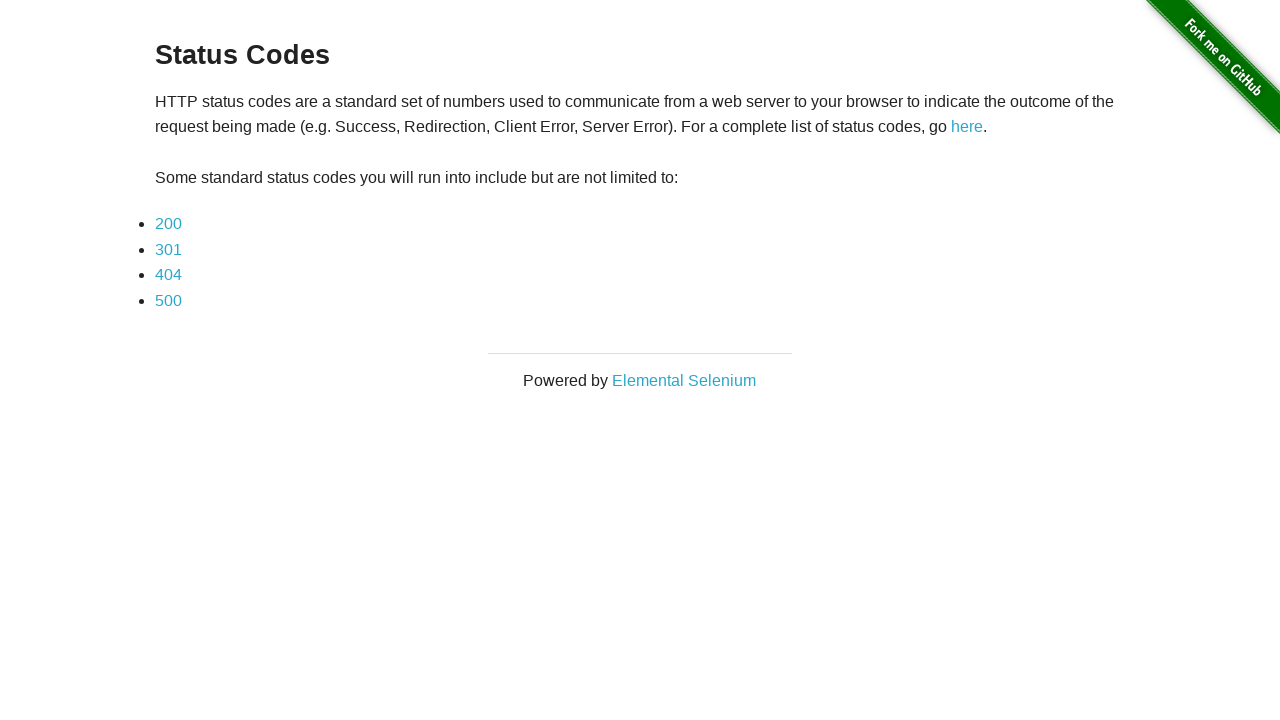

Verified that page redirected to status_codes page
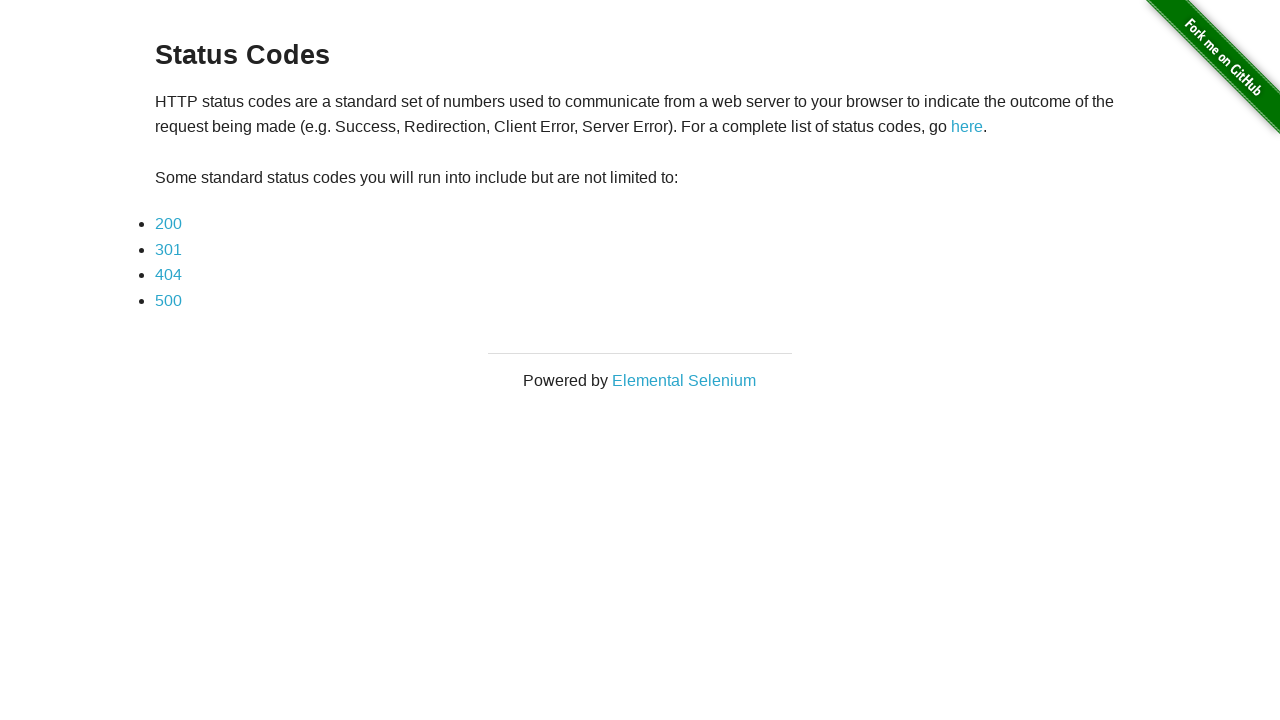

Navigated to redirect page
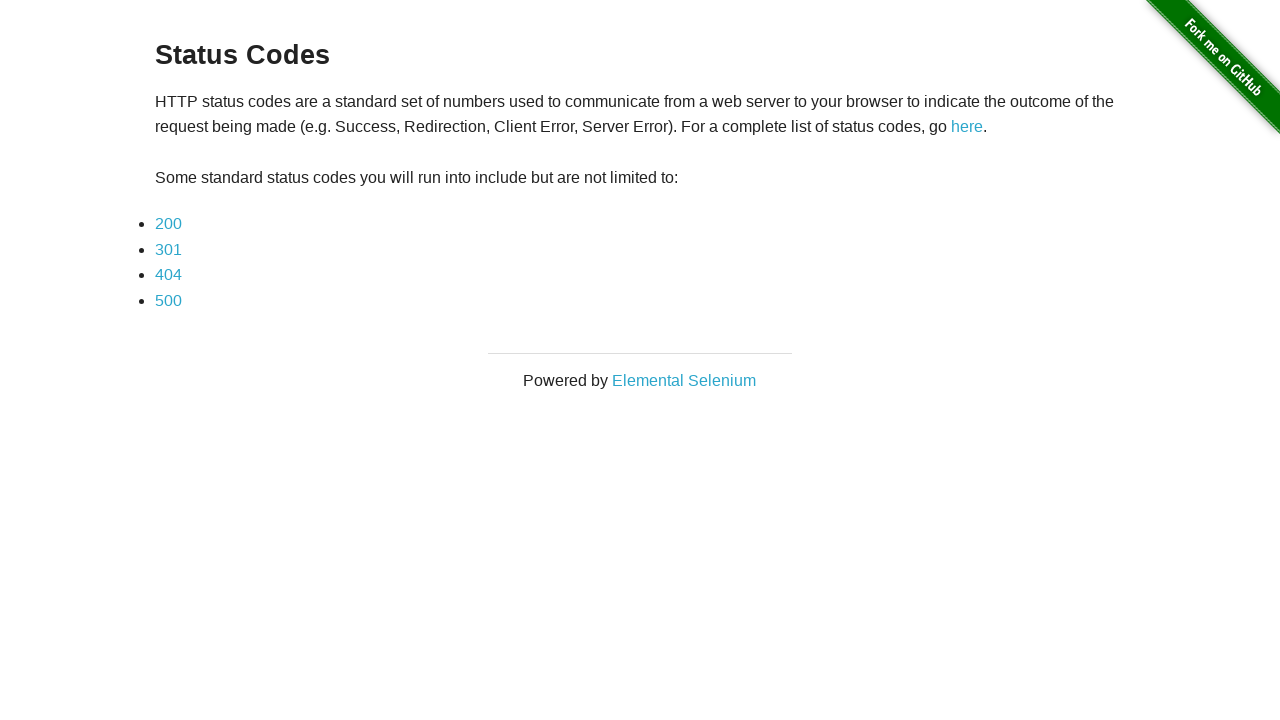

Verified that initial request returned 302 status code
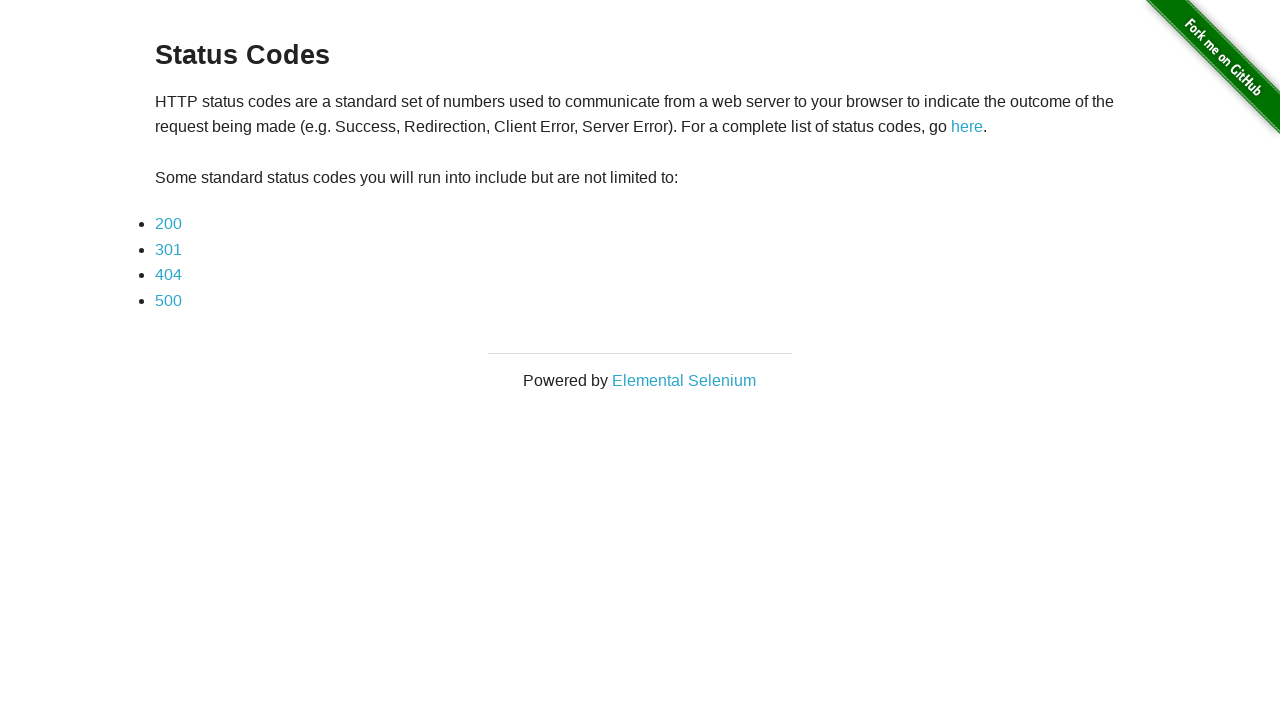

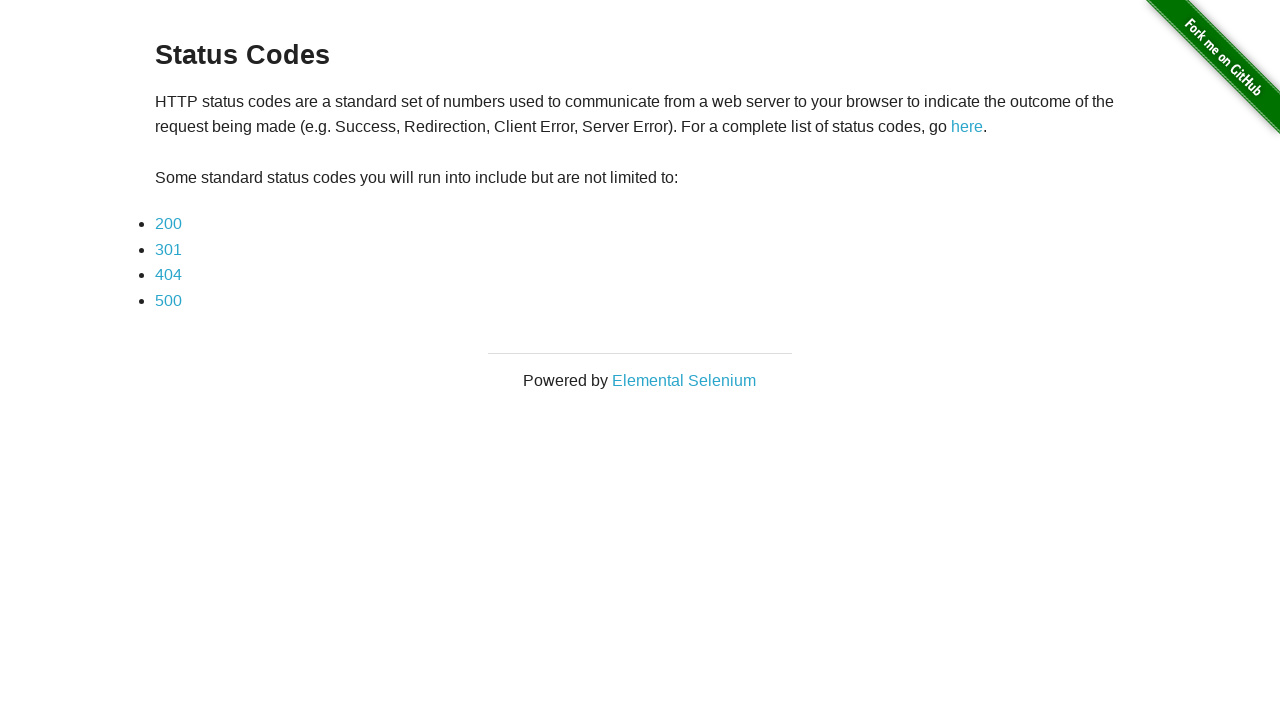